Demonstrates various browser automation operations including filling form fields, clicking elements, interacting with checkboxes, refreshing the page, then navigating to another page and scrolling using JavaScript execution.

Starting URL: https://testautomationpractice.blogspot.com/

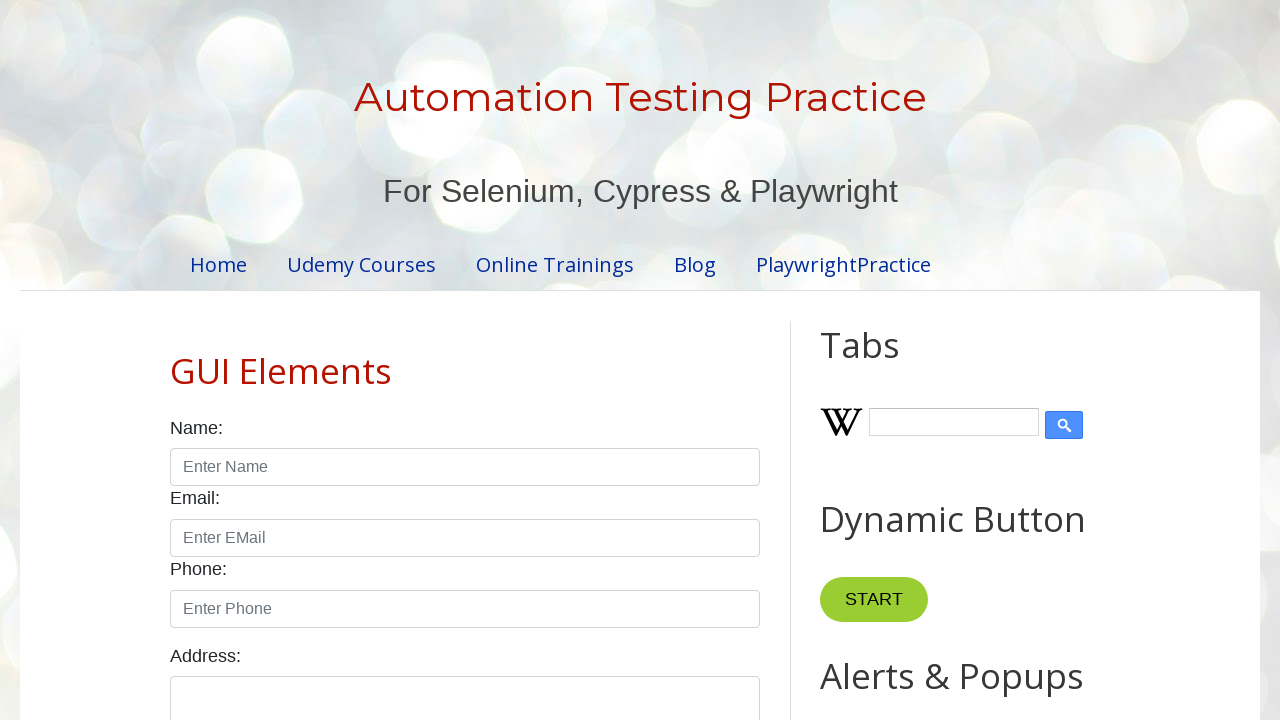

Filled name field with 'Roshan Ghadge' on #name
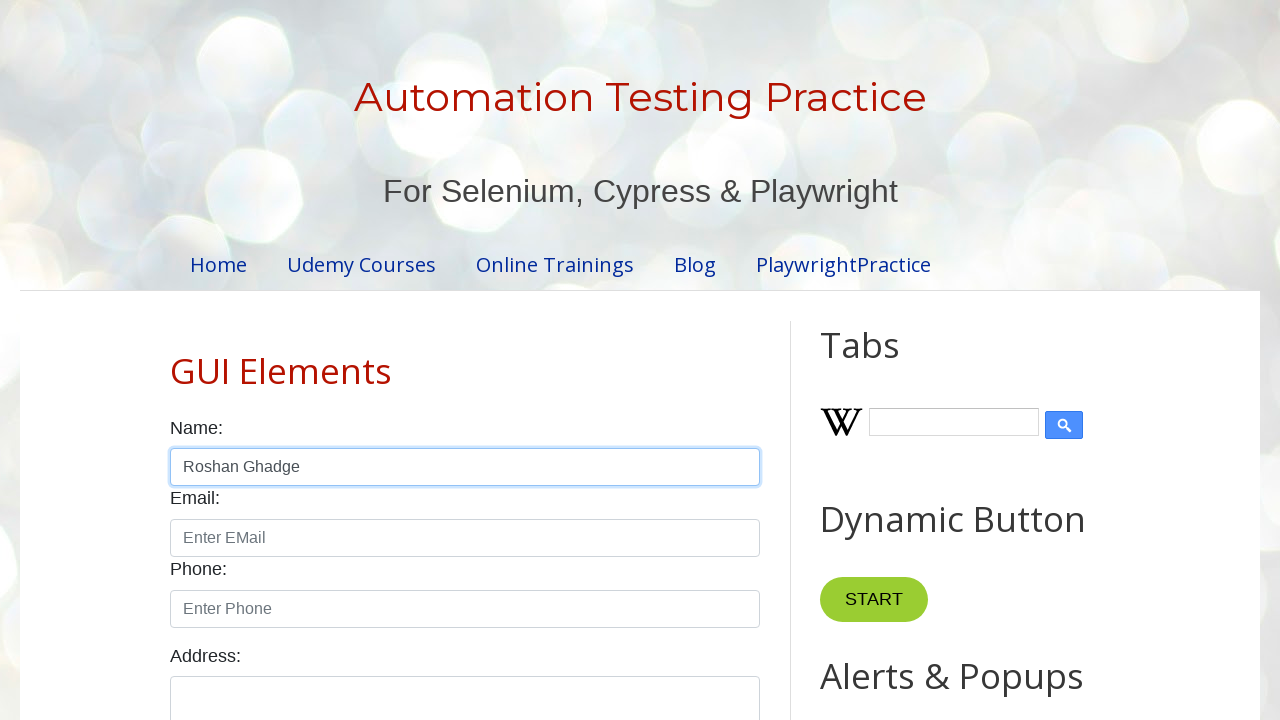

Clicked on field2 element at (977, 360) on #field2
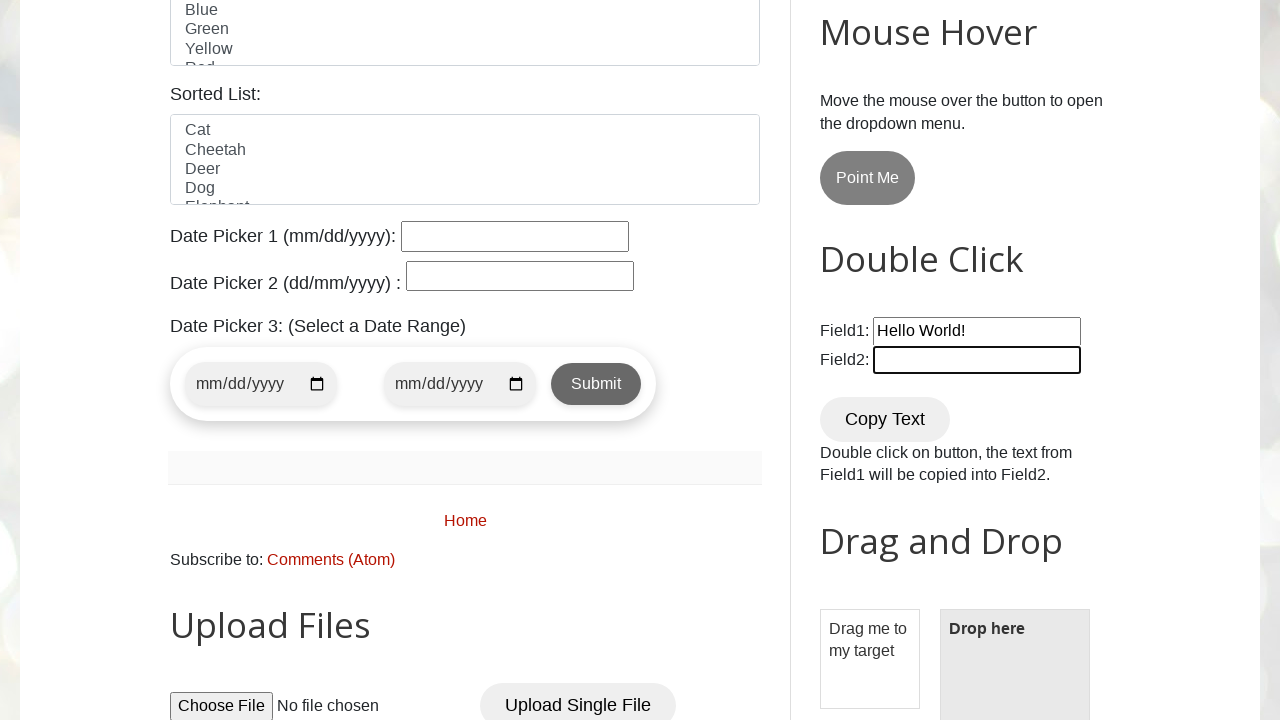

Unchecked the male checkbox
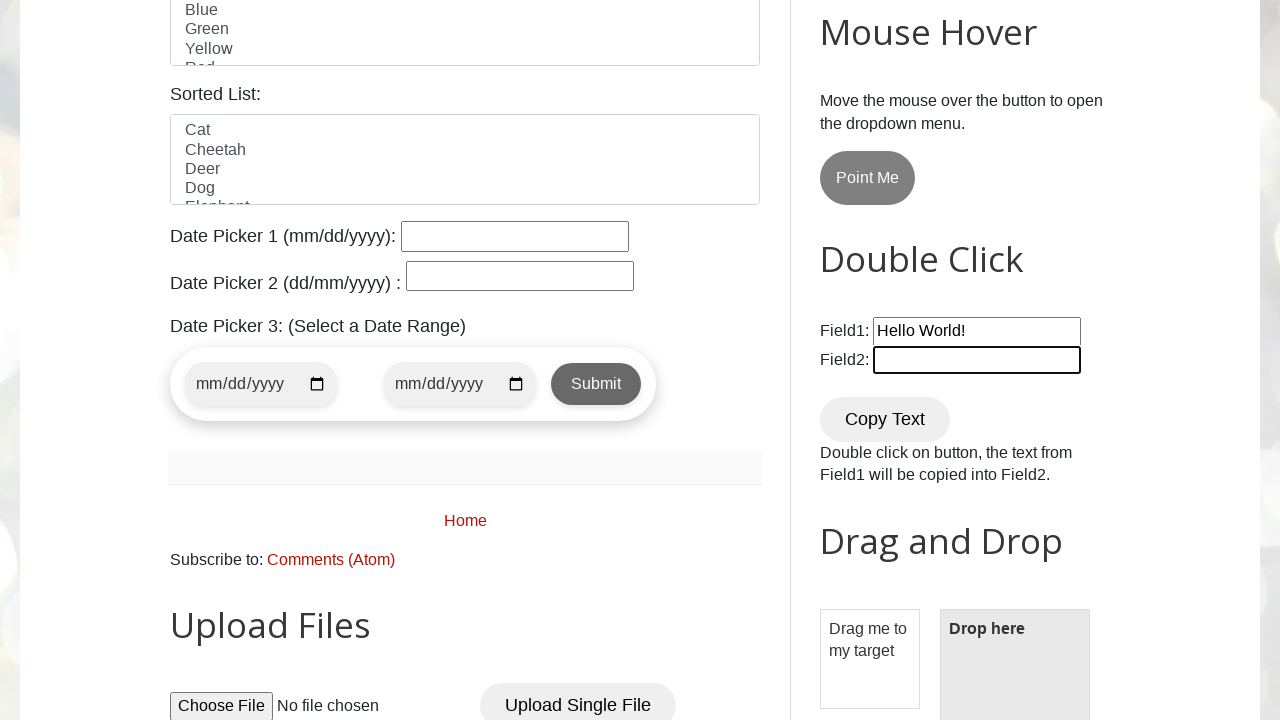

Refreshed the browser window
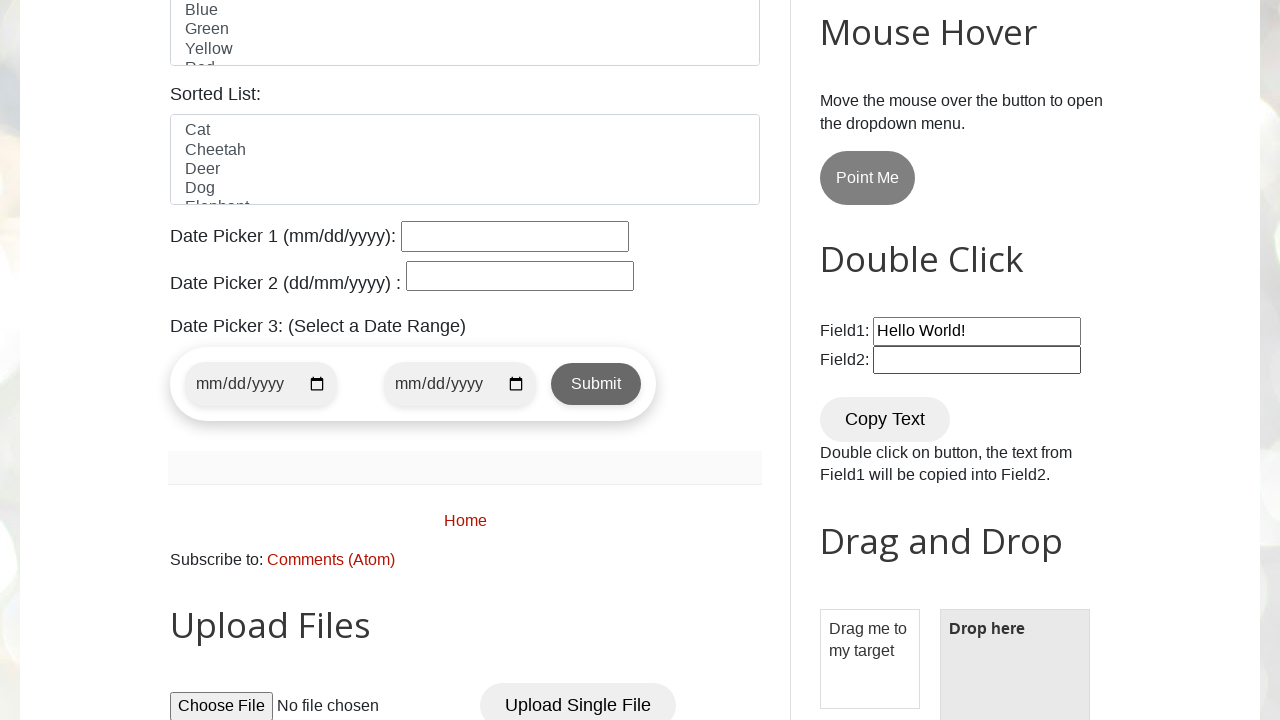

Navigated to BrowserStack JavaScriptExecutor guide page
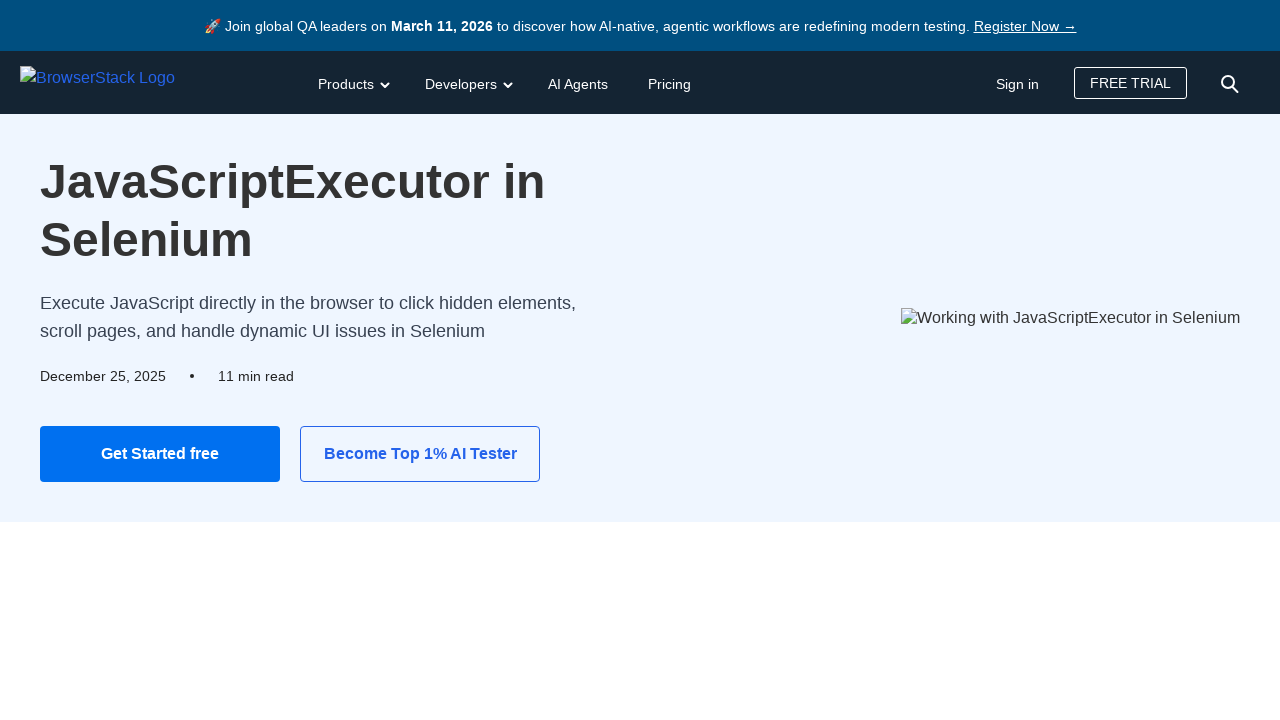

Scrolled to the bottom of the page using JavaScript
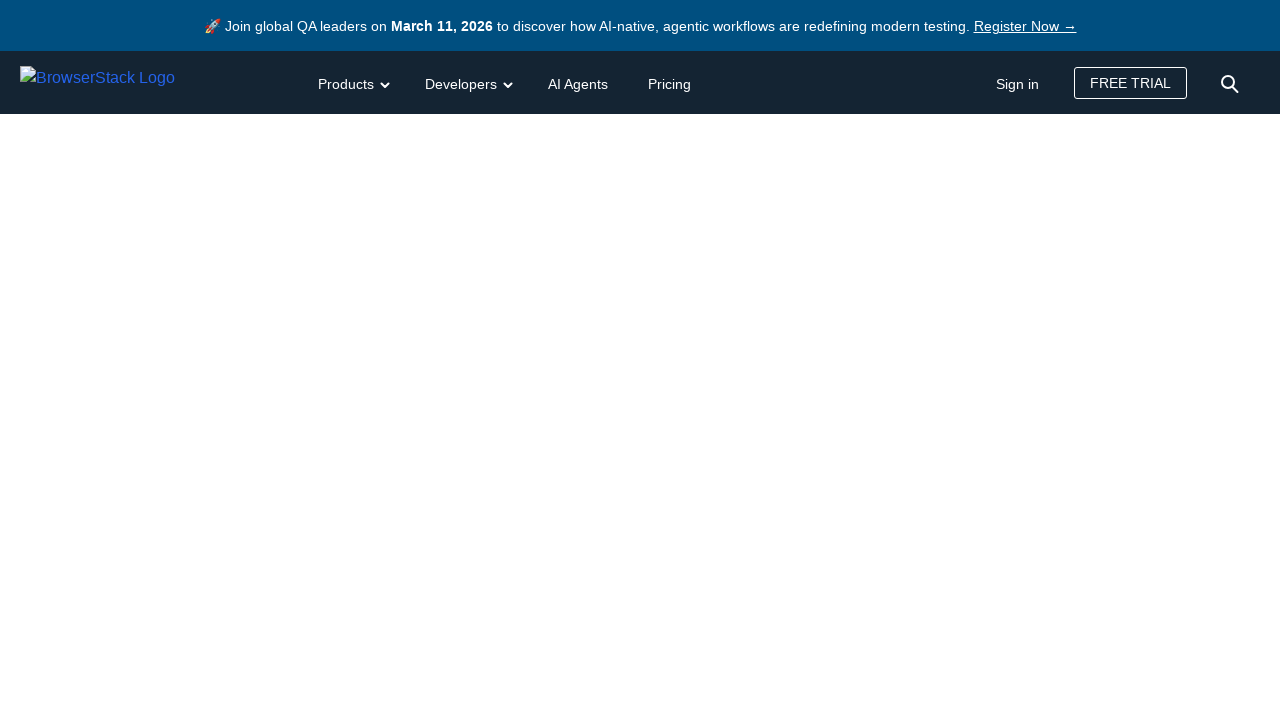

Scrolled down by 100 pixels using JavaScript
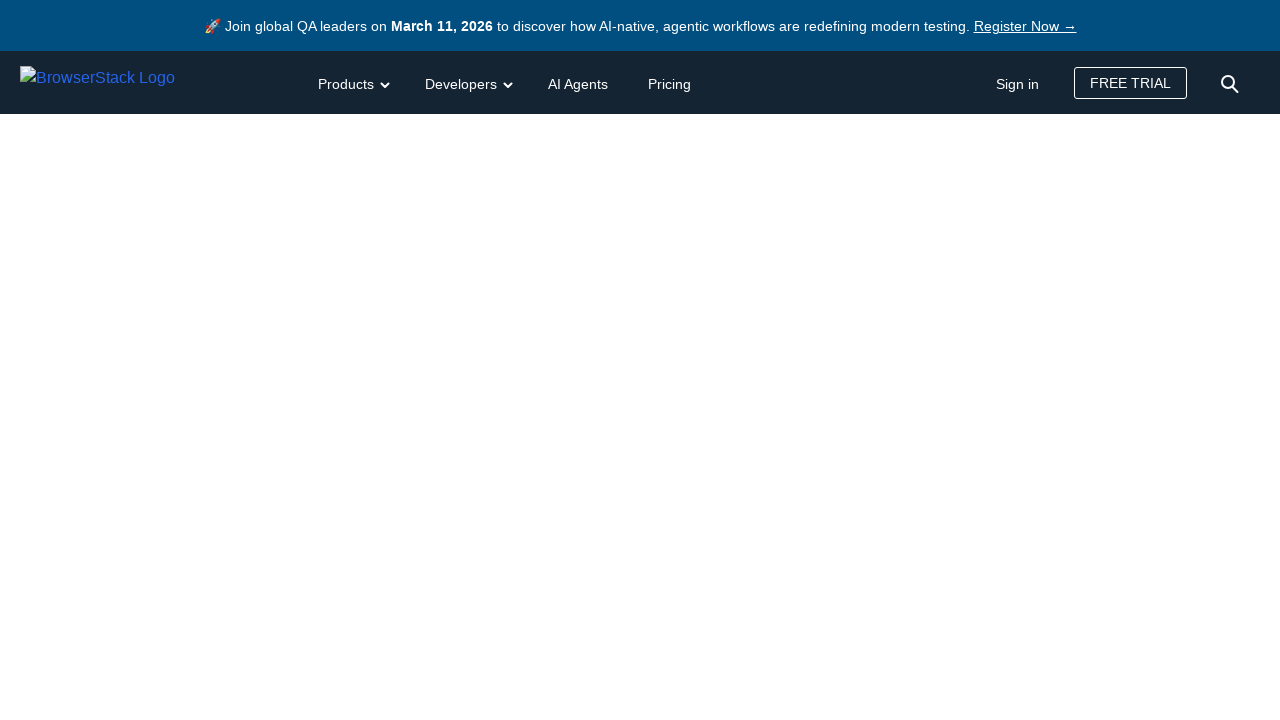

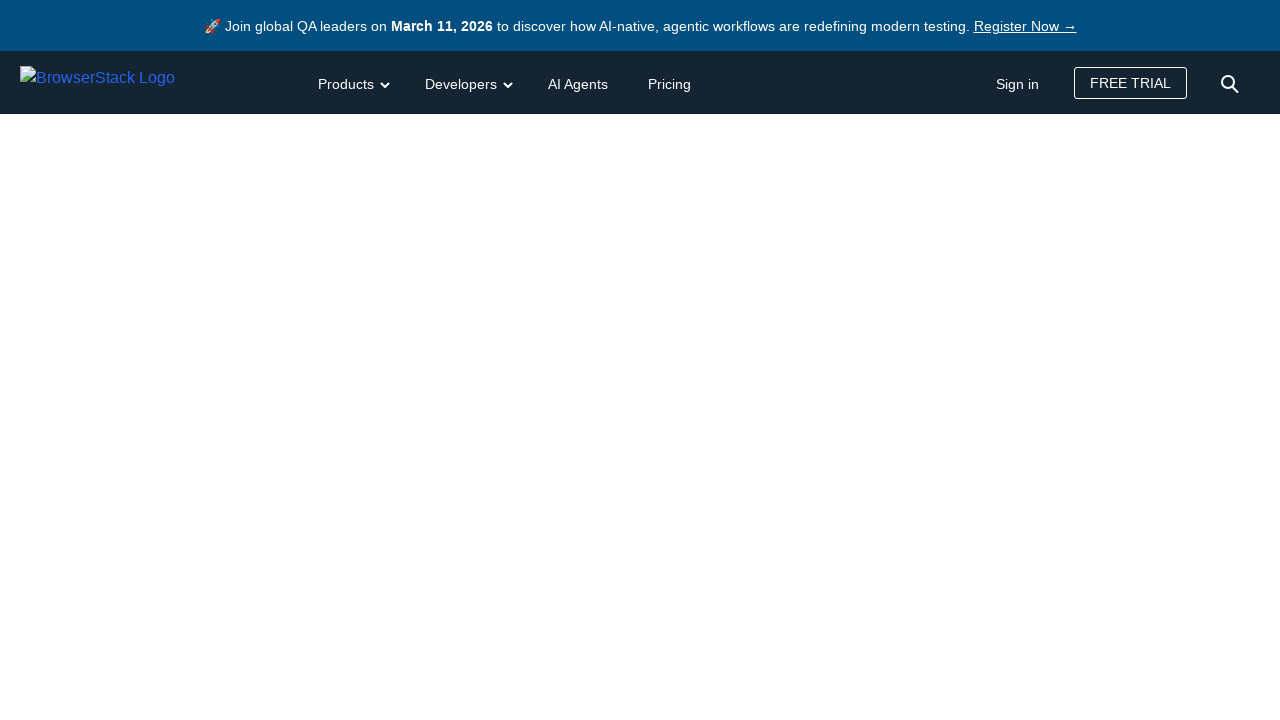